Tests right-click context menu interaction by opening context menu, hovering over Quit option, and clicking it

Starting URL: http://swisnl.github.io/jQuery-contextMenu/demo.html

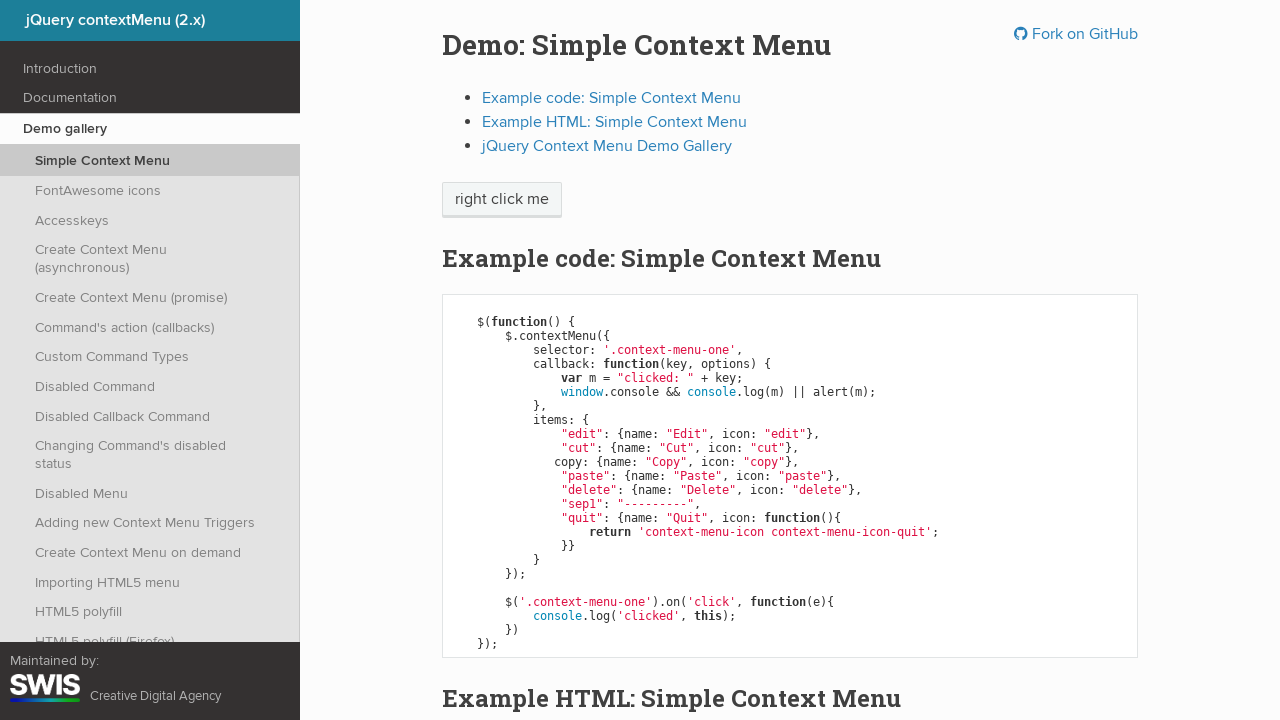

Right-clicked on 'right click me' element to open context menu at (502, 200) on //span[text()='right click me']
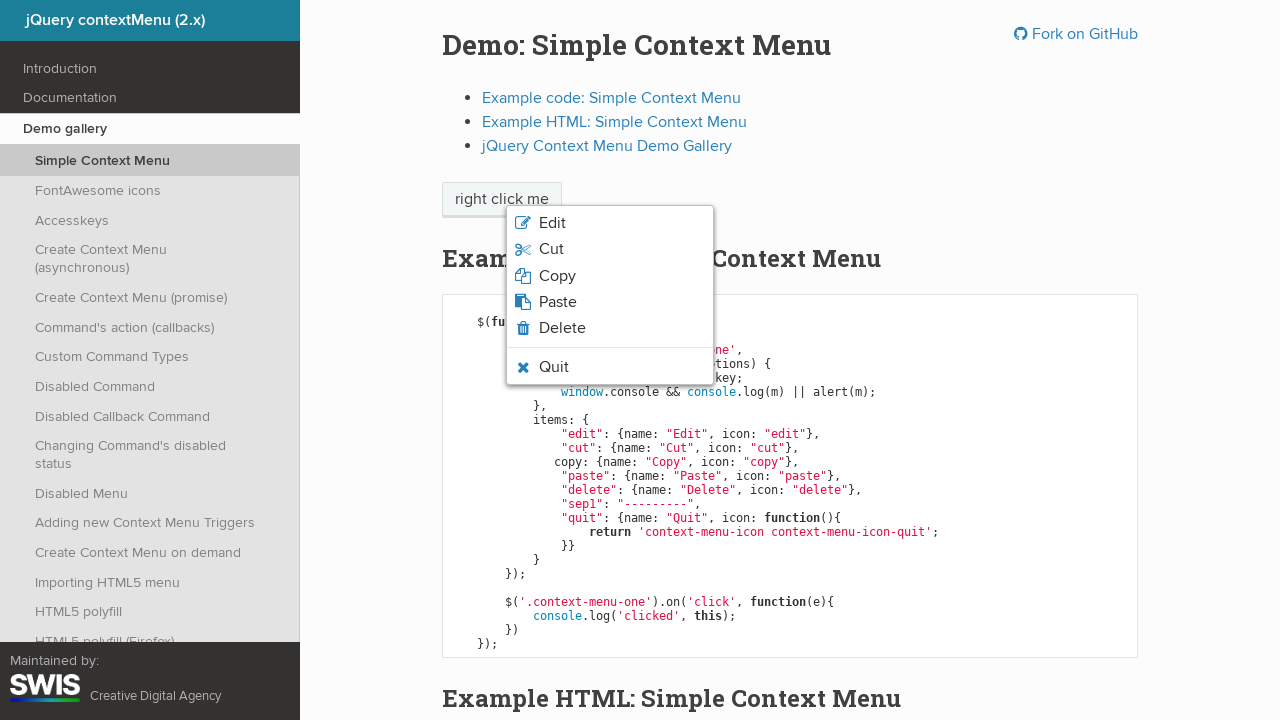

Hovered over Quit option in context menu at (554, 367) on xpath=//span[text()='Quit']
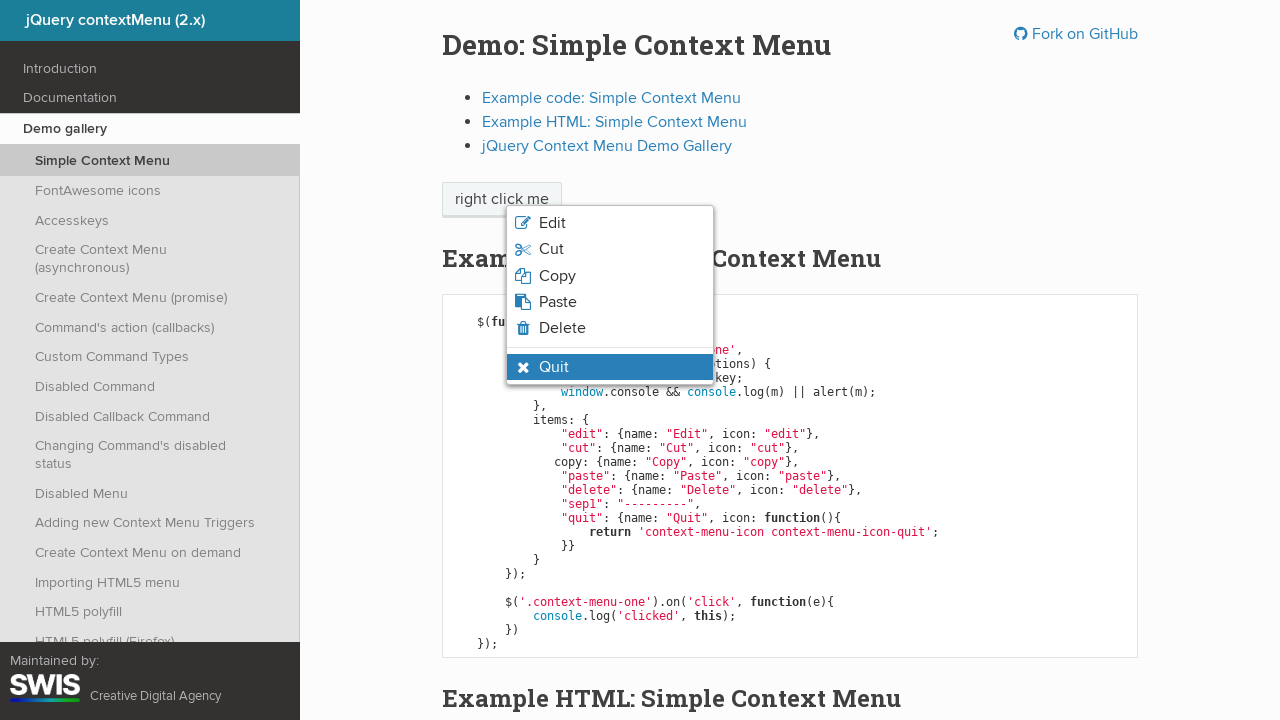

Verified Quit option is highlighted with context-menu-hover class
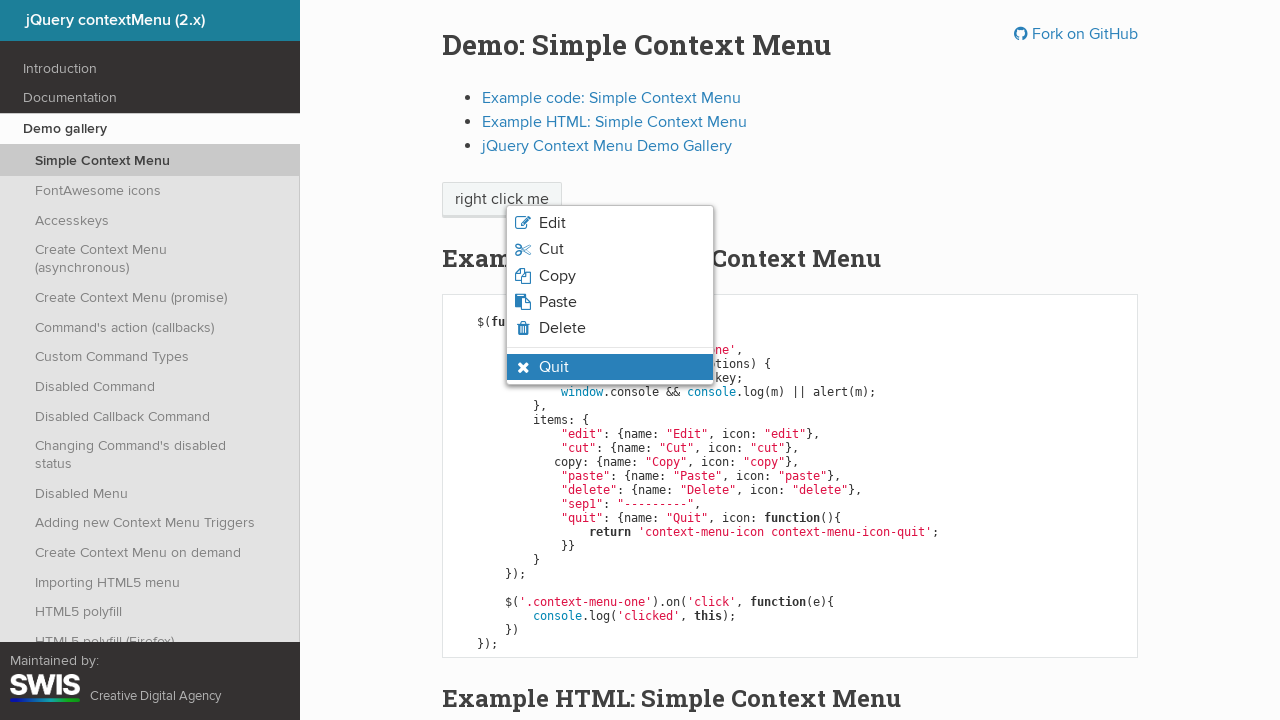

Clicked Quit option to close context menu at (554, 367) on xpath=//span[text()='Quit']
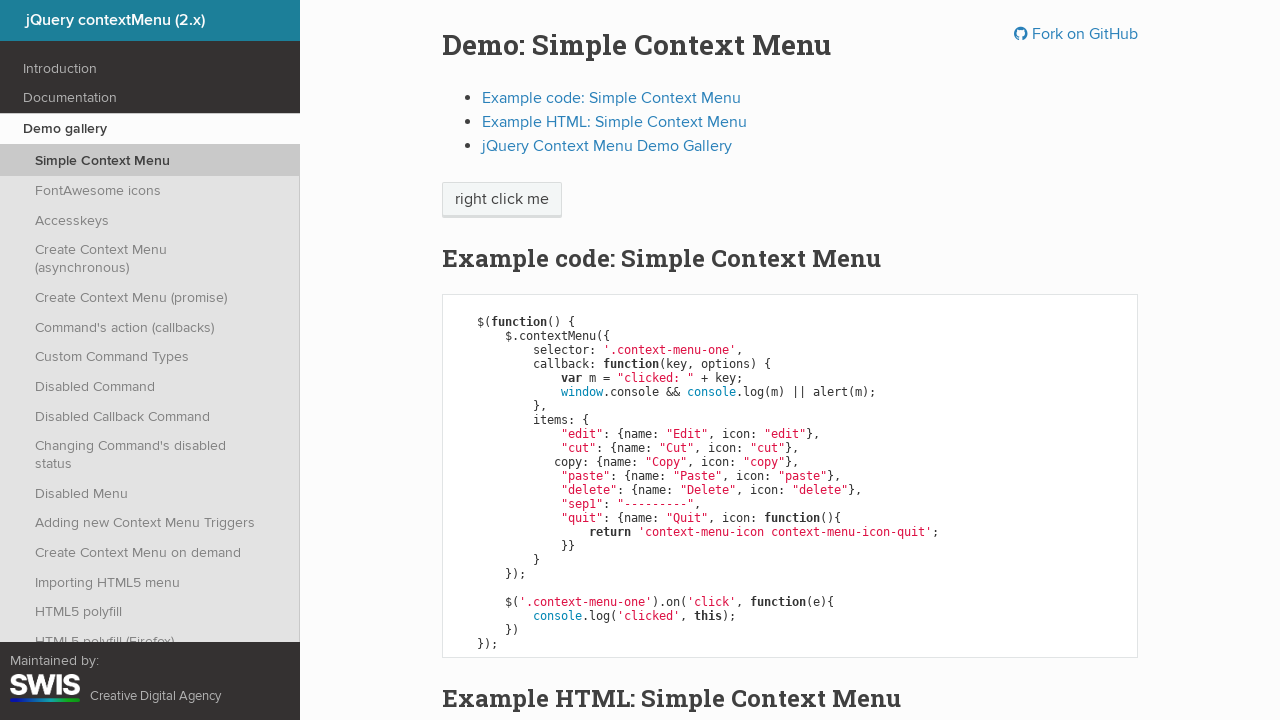

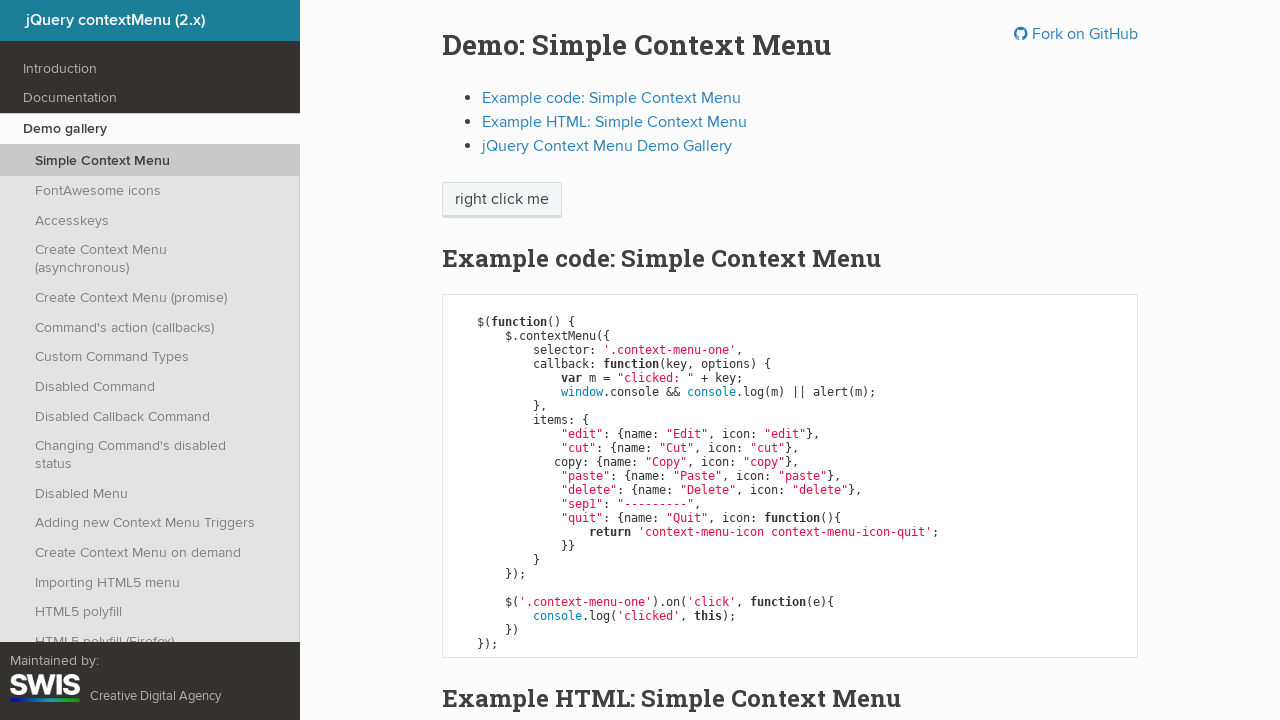